Opens YouTube homepage

Starting URL: https://youtube.com

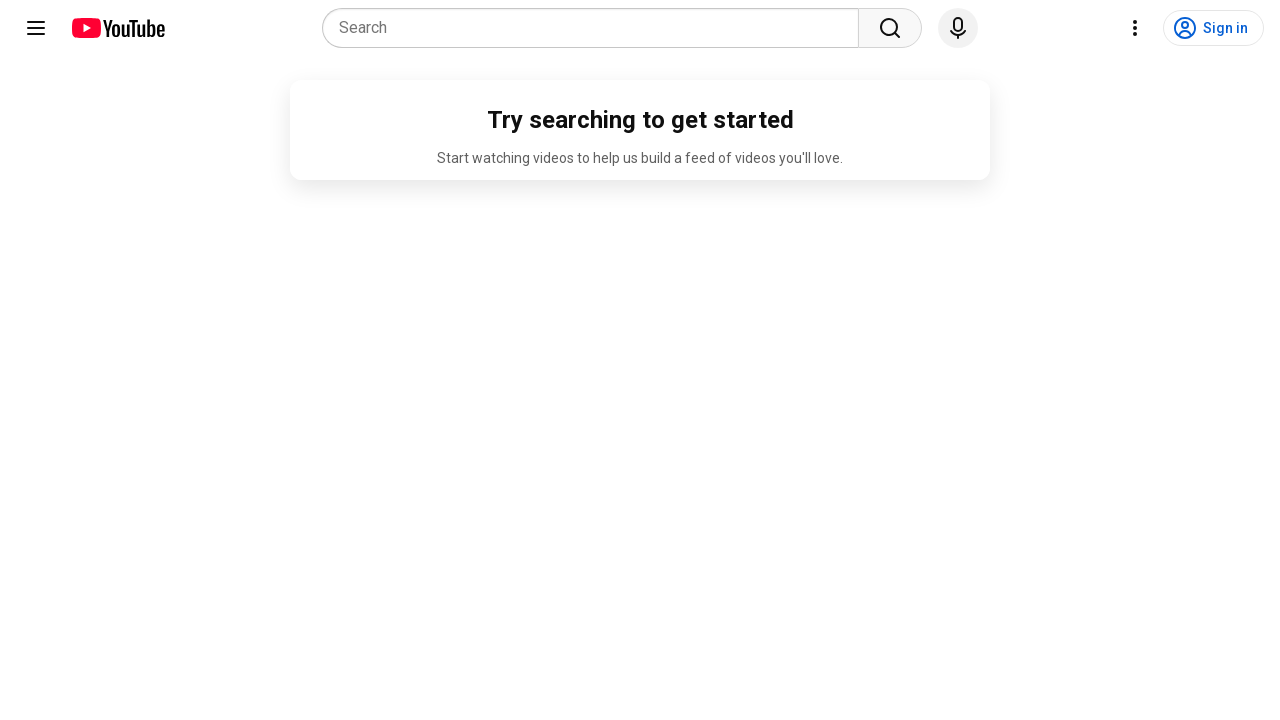

Navigated to YouTube homepage
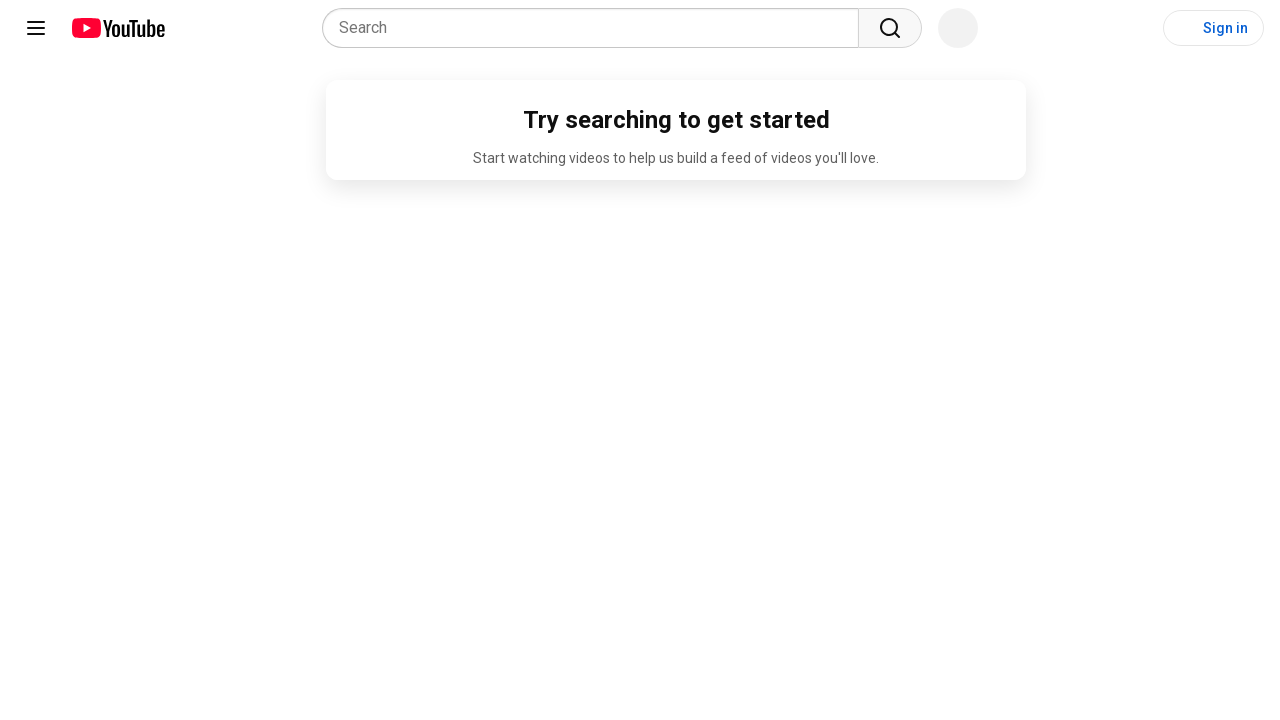

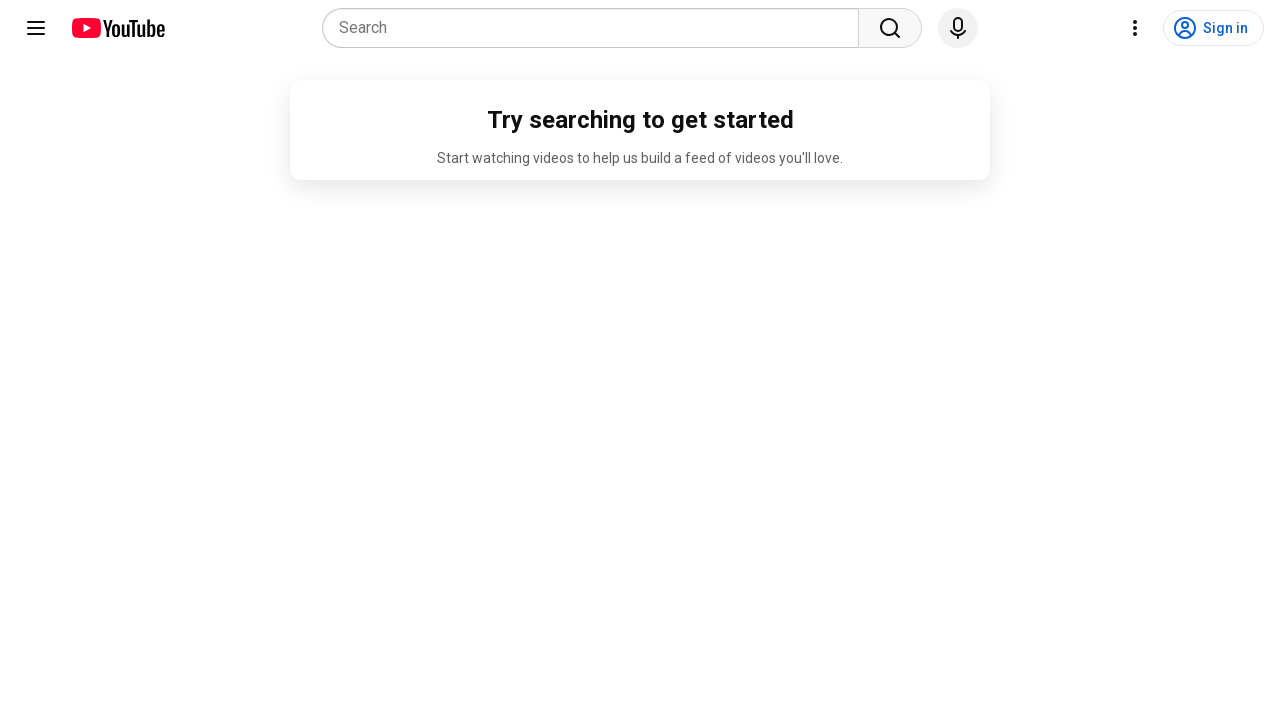